Tests automatic tab switching from Login to Email when email is entered

Starting URL: https://b2c.passport.rt.ru

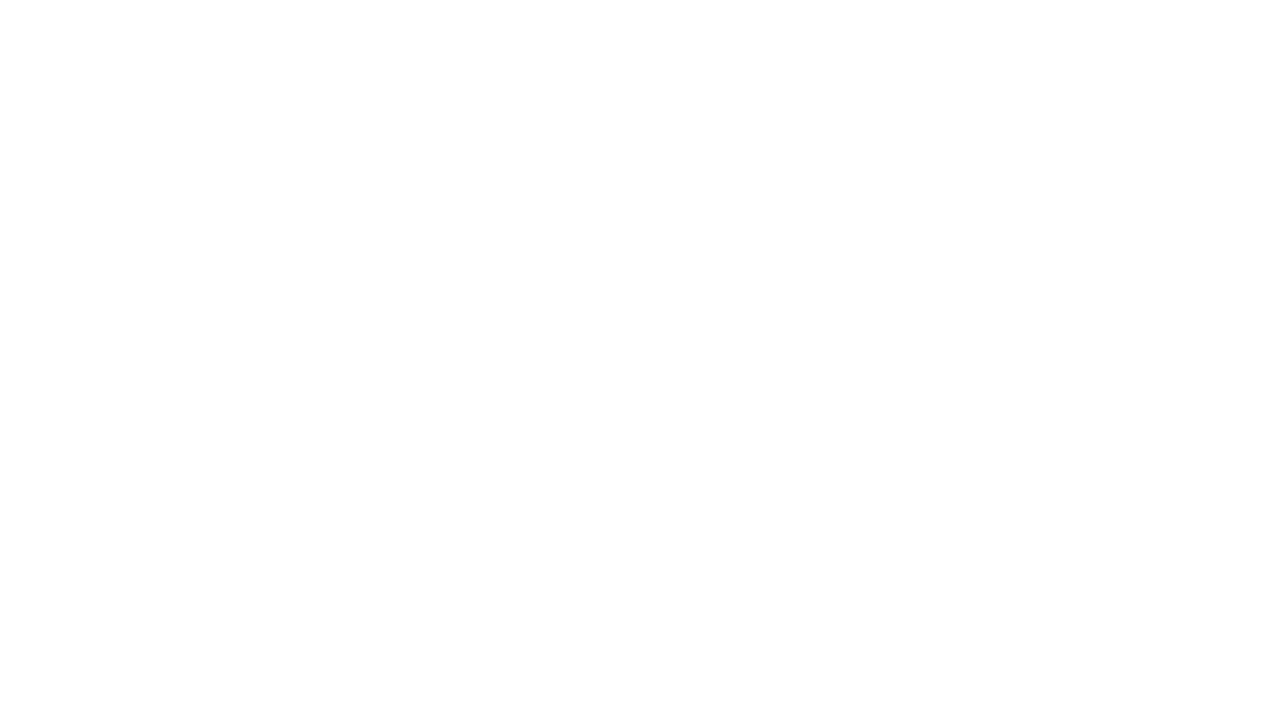

Clicked on Login tab at (930, 171) on #t-btn-tab-login
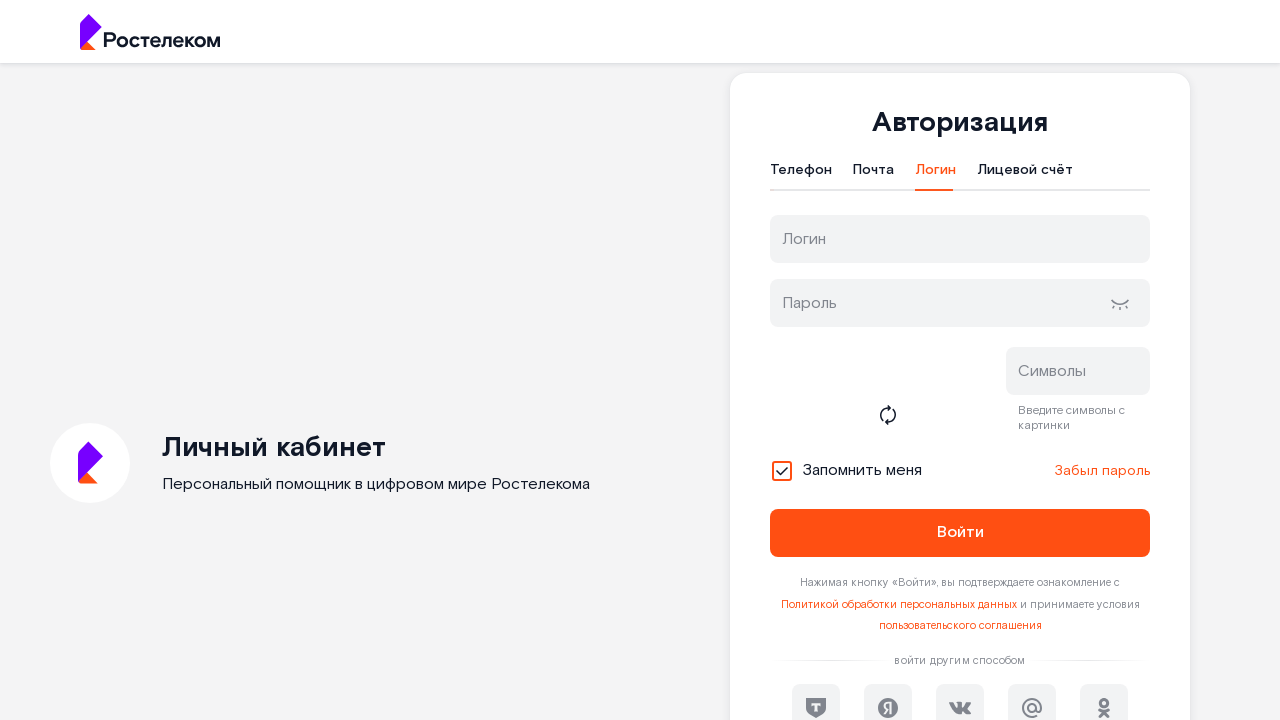

Entered email 'alex@mail.ru' in username field on #username
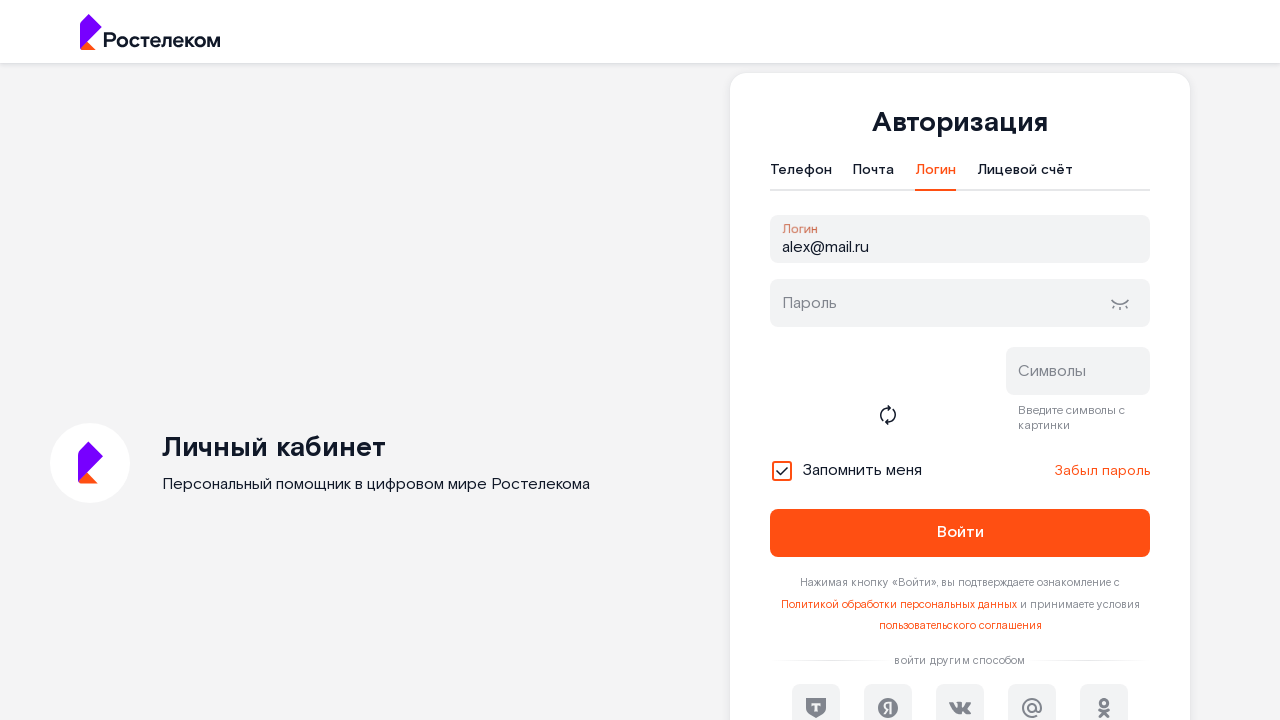

Clicked password field to trigger automatic tab switch at (960, 303) on #password
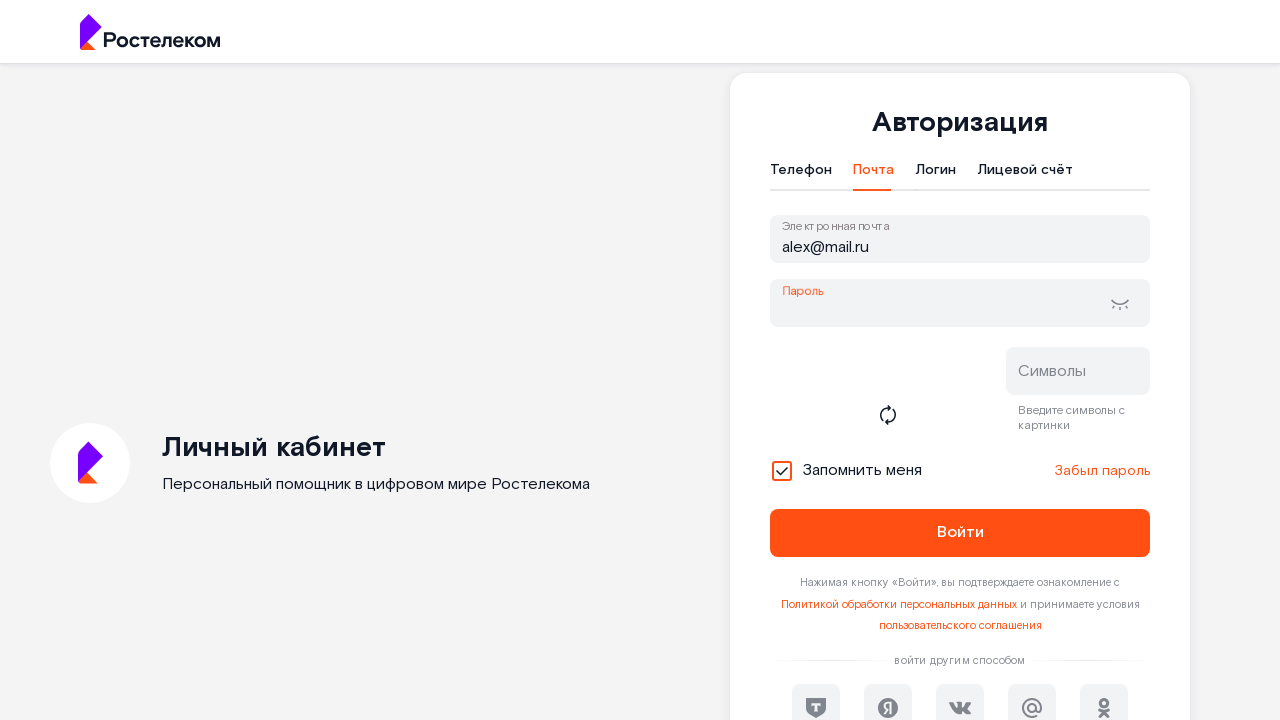

Verified that Email (Почта) tab is now active
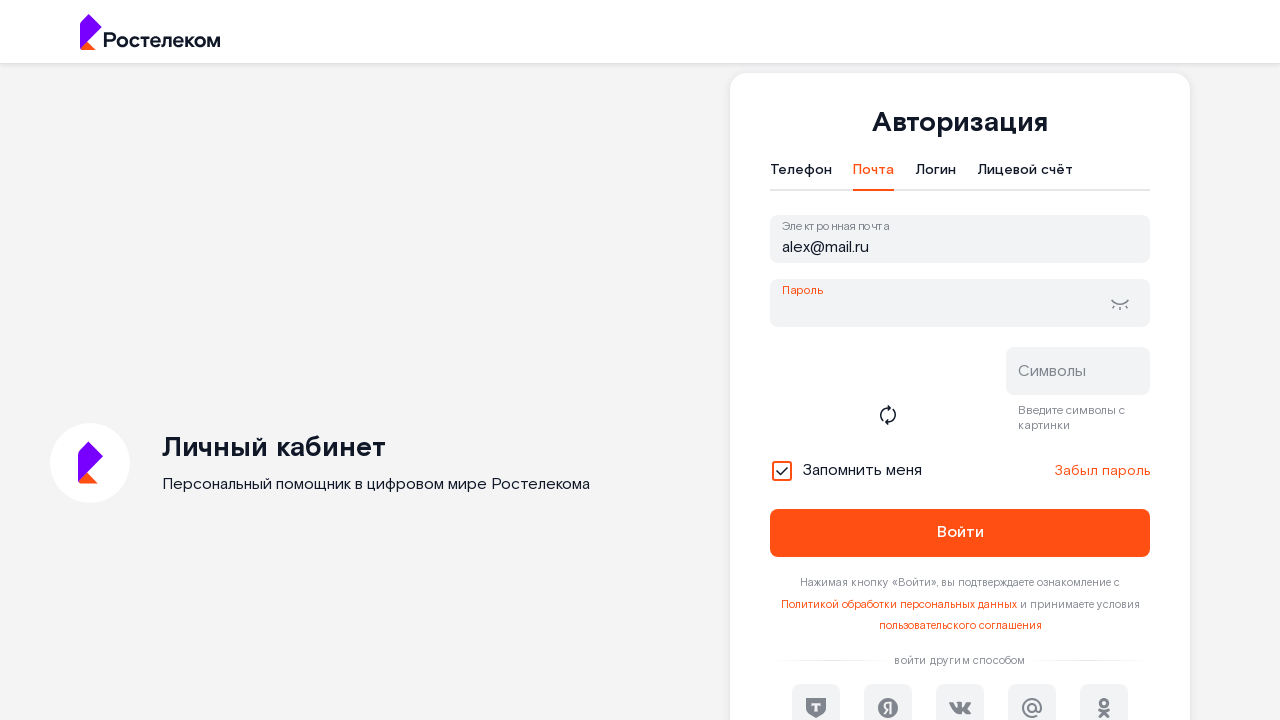

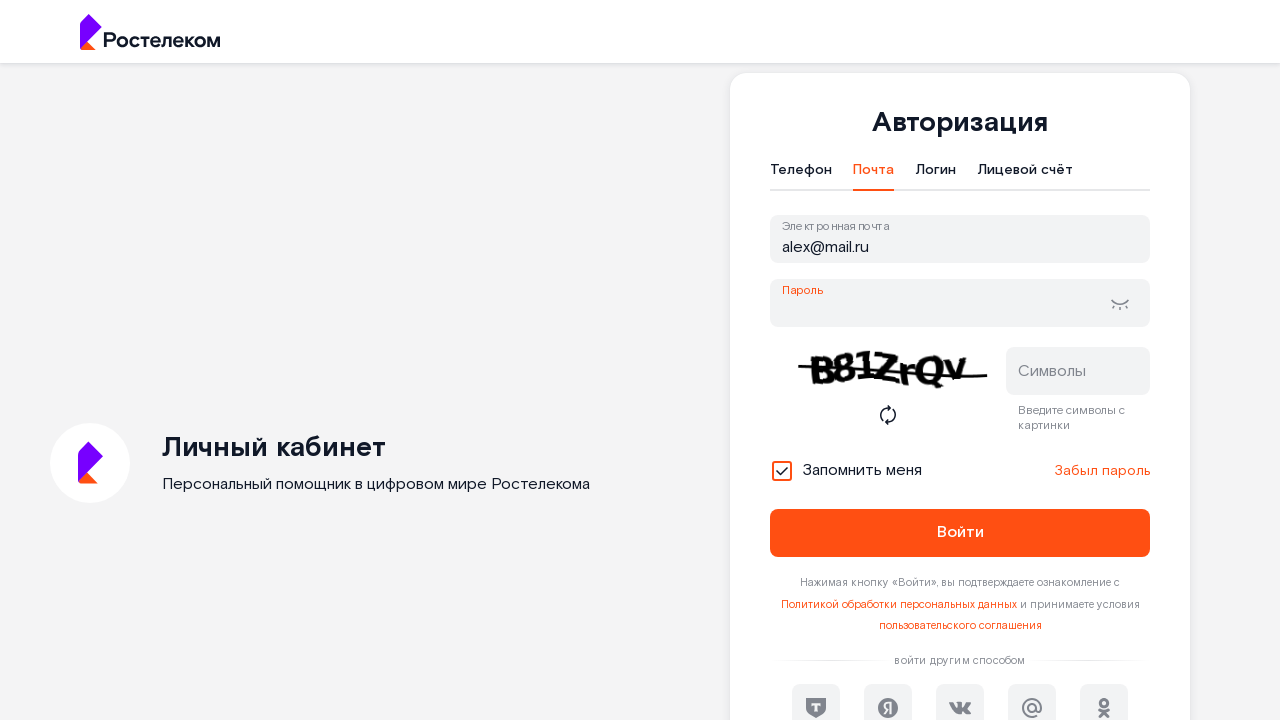